Tests text input functionality by filling a text box, clearing it, refilling it, then doing the same with a password field and filling a textarea.

Starting URL: https://www.selenium.dev/selenium/web/web-form.html

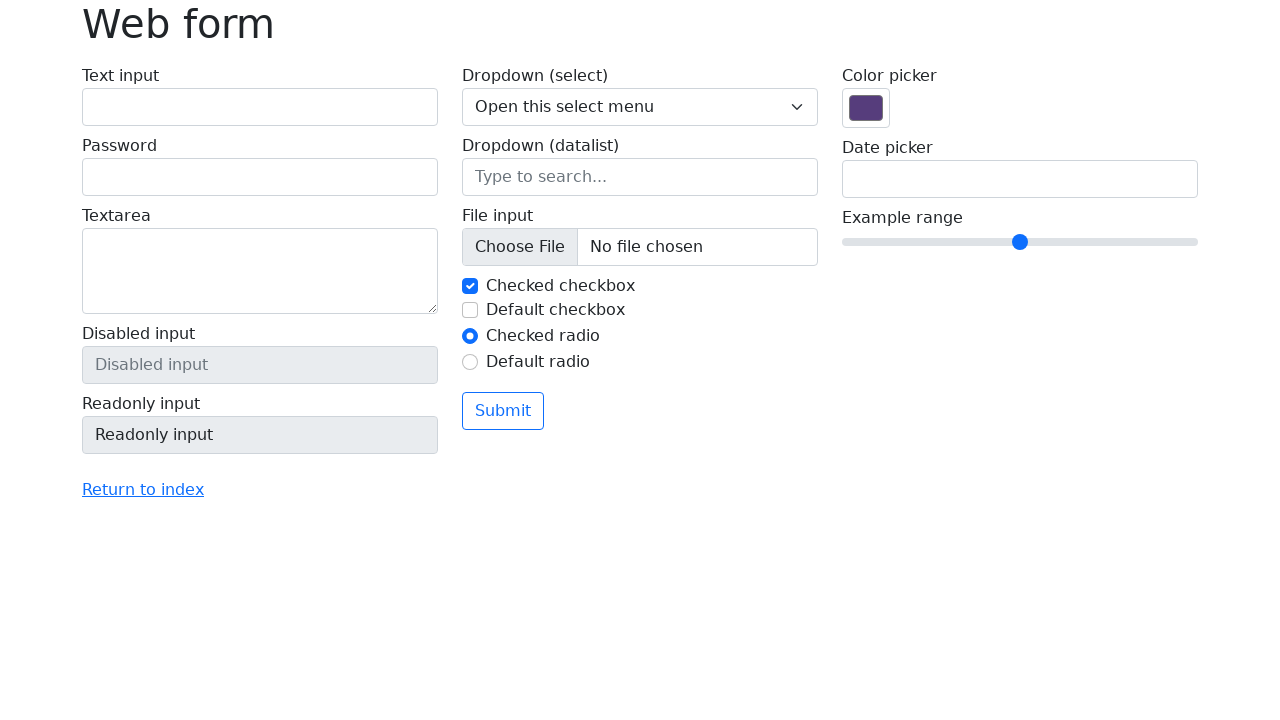

Filled text input field with 'Hello' on #my-text-id
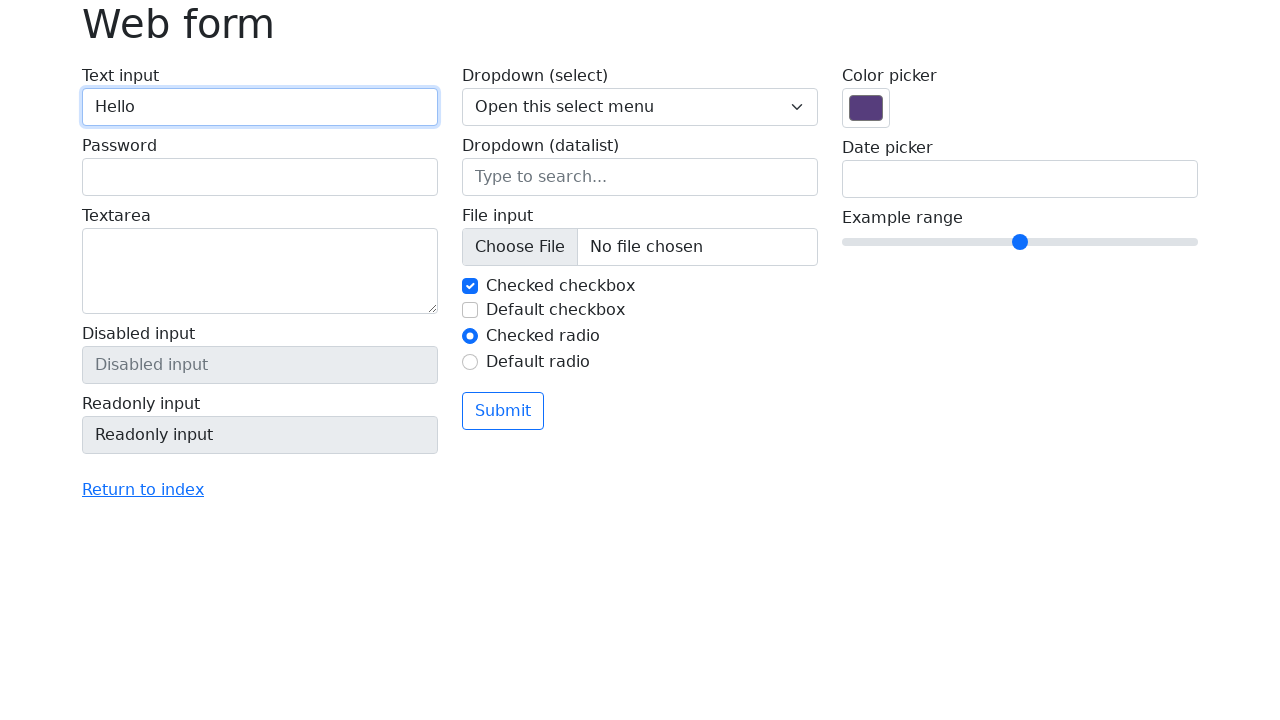

Cleared text input field on #my-text-id
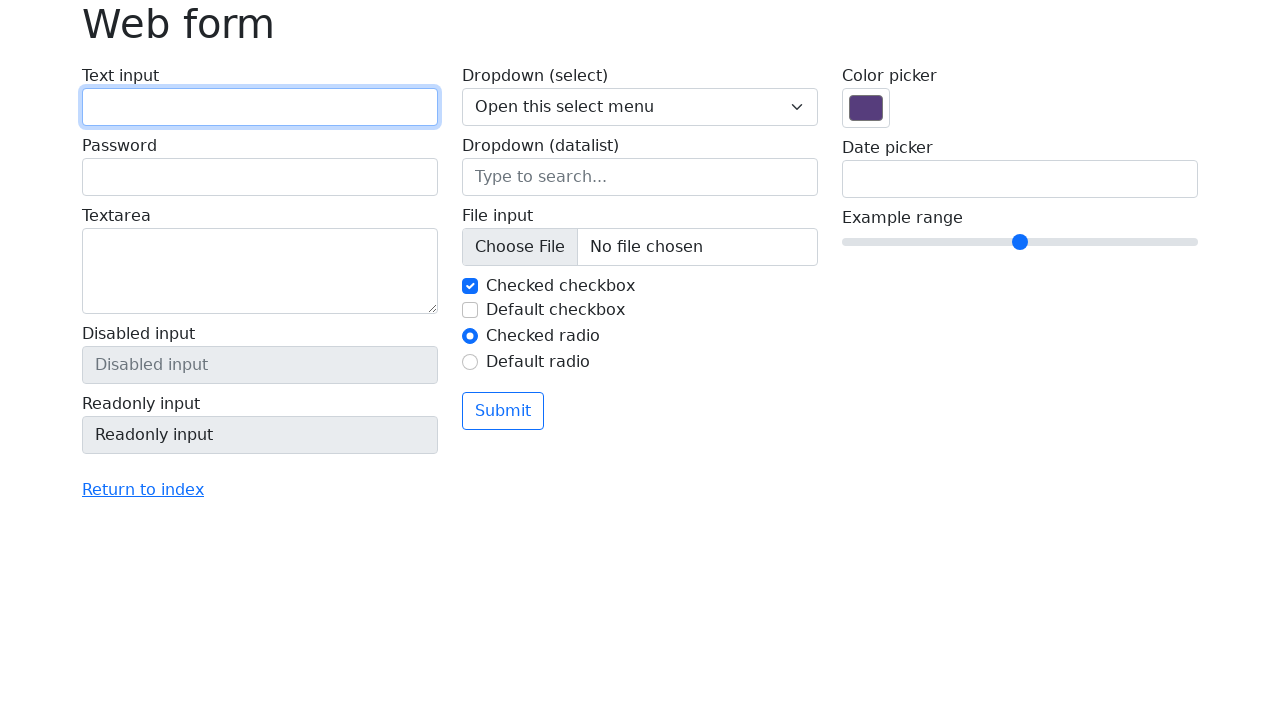

Refilled text input field with 'Hello' on #my-text-id
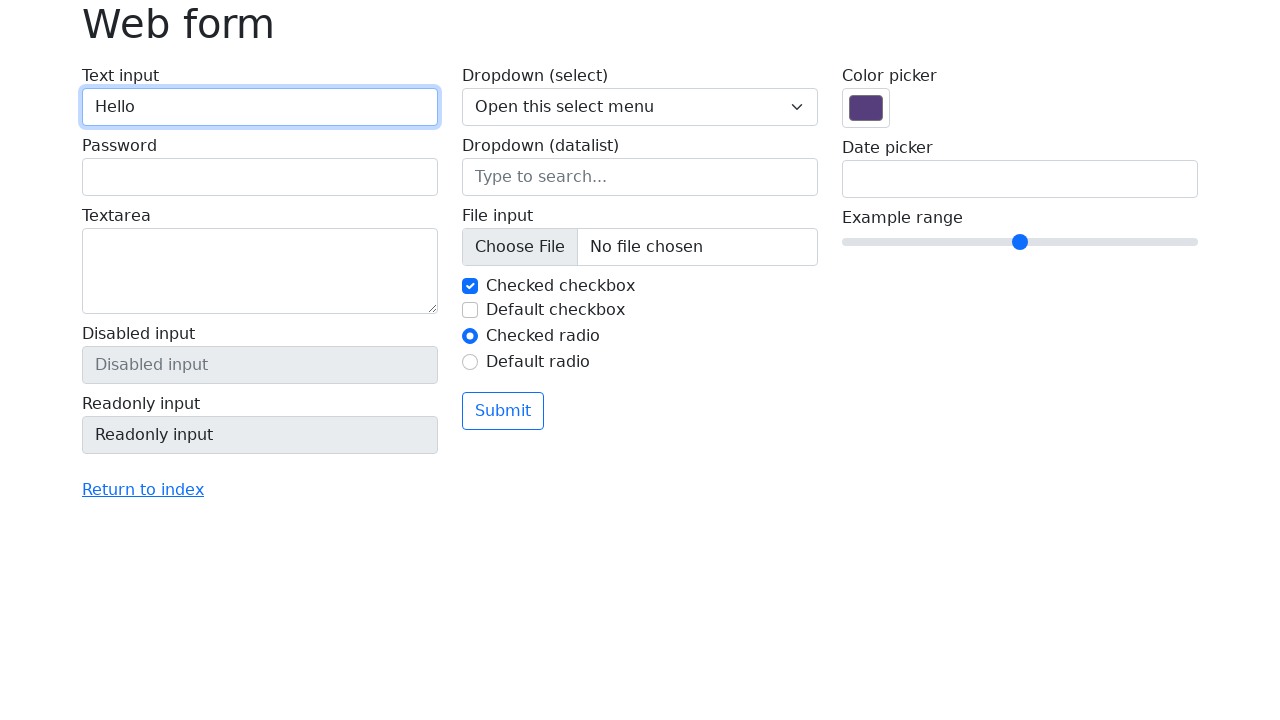

Filled password field with 'Password' on input[name='my-password']
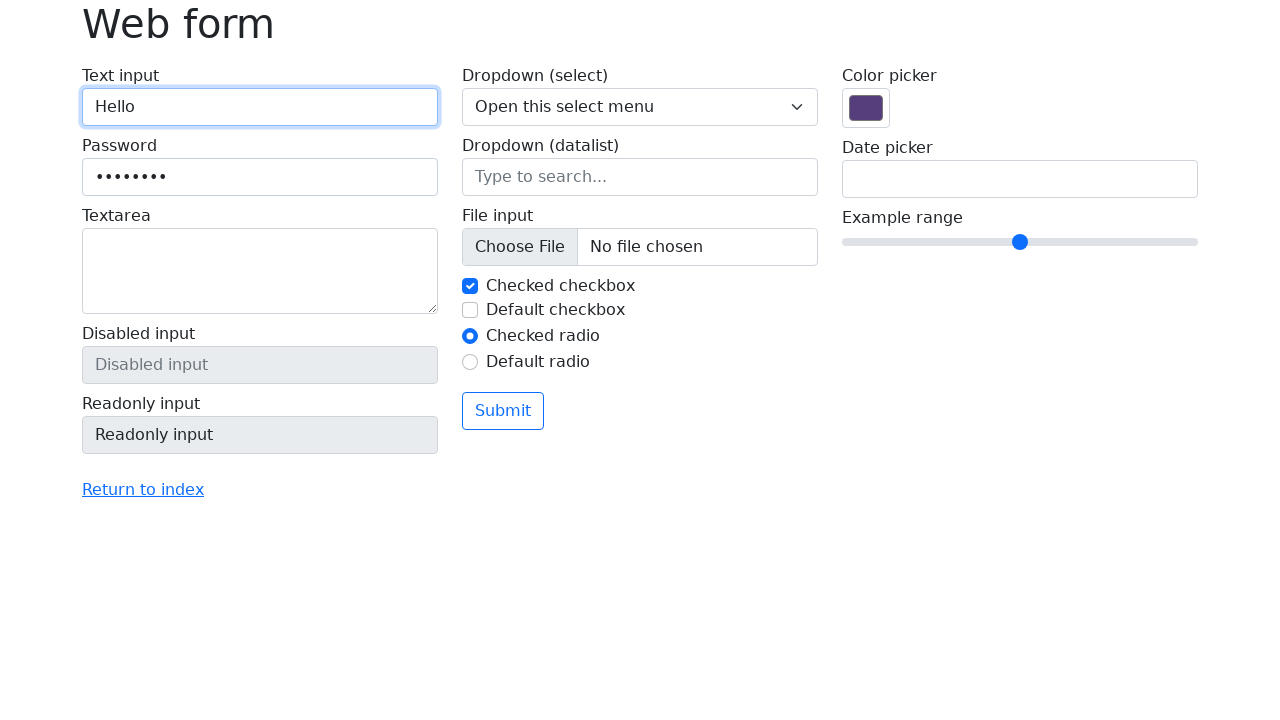

Cleared password field on input[name='my-password']
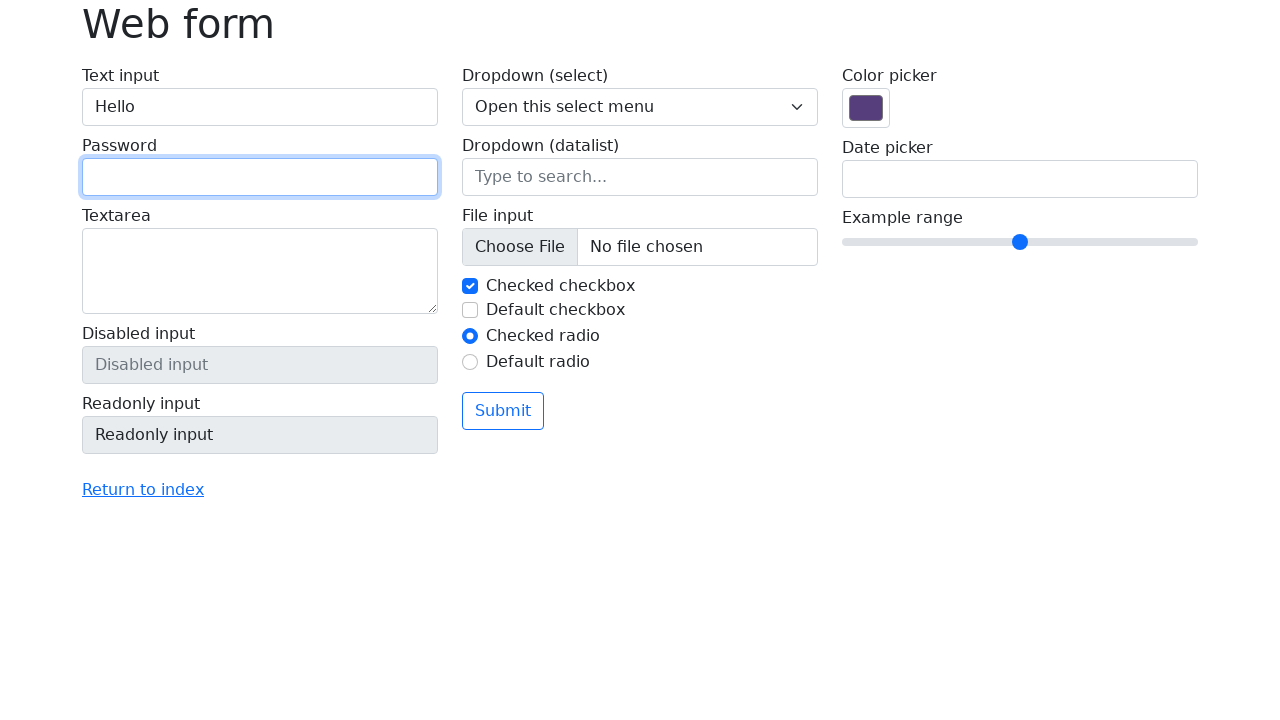

Refilled password field with 'Password' on input[name='my-password']
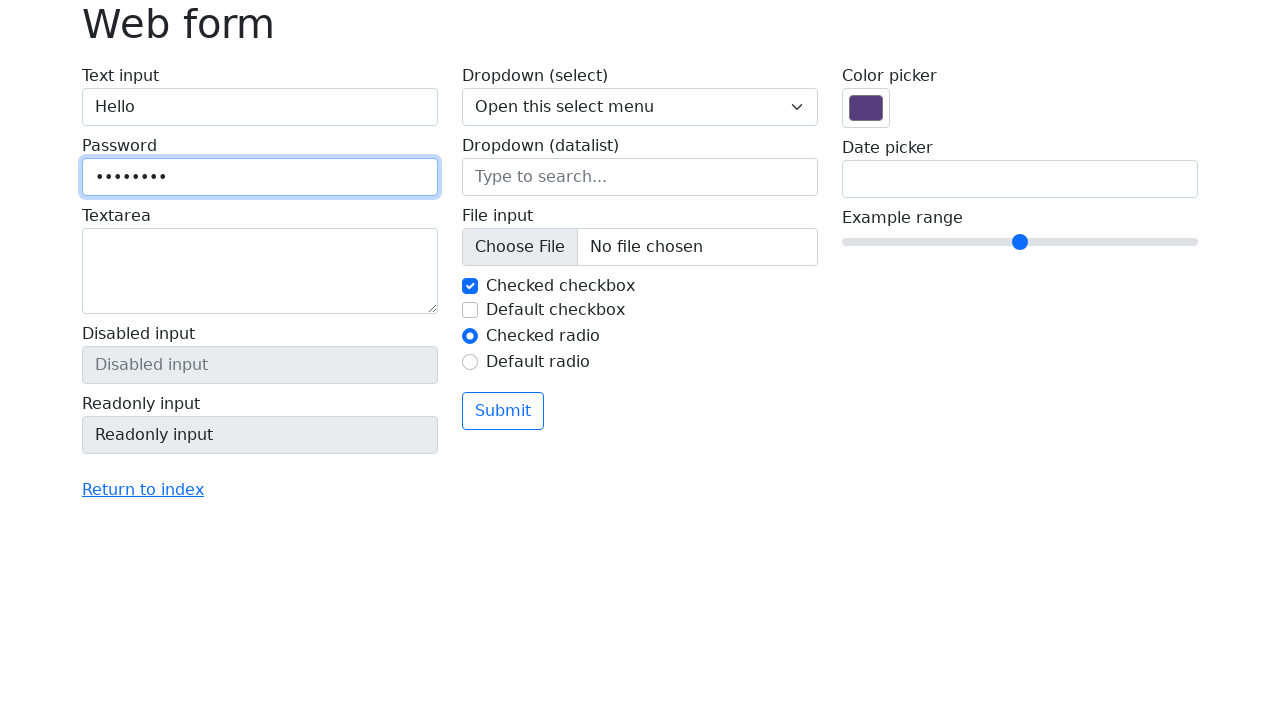

Filled textarea with 'New Delhi' on textarea[name='my-textarea']
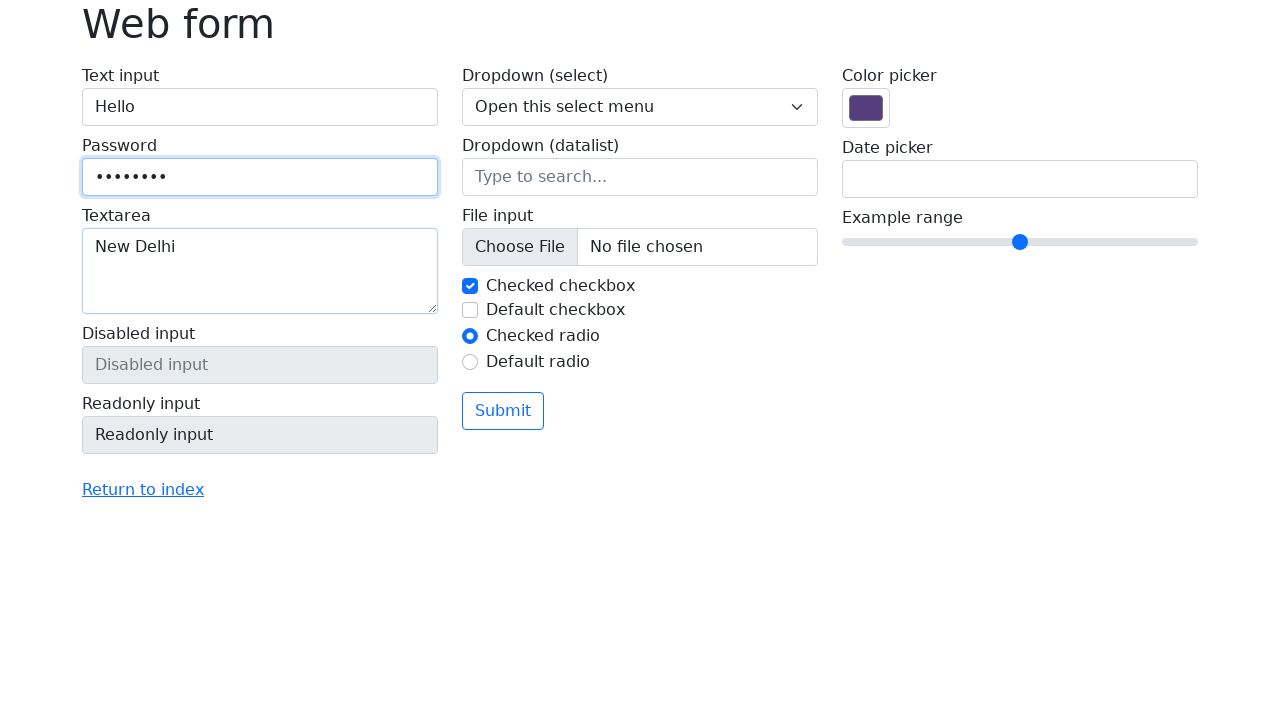

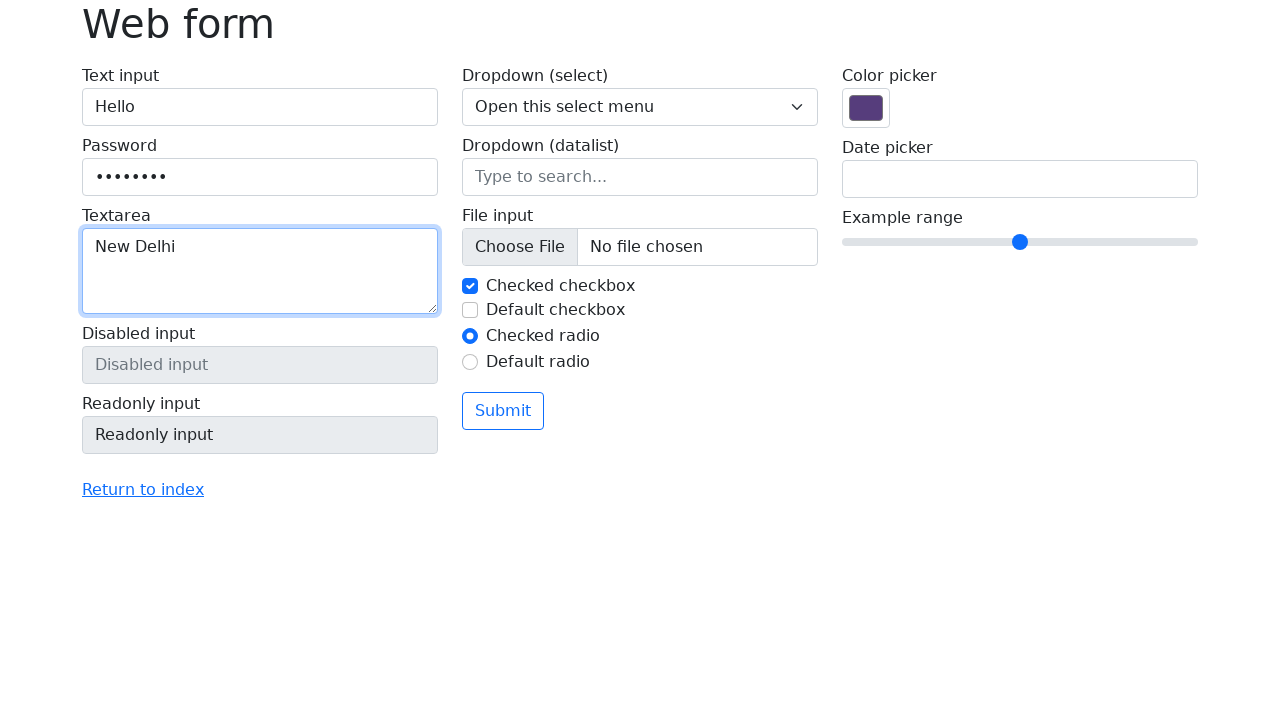